Tests text area and text box handling by adding and setting values in form fields

Starting URL: http://omayo.blogspot.com

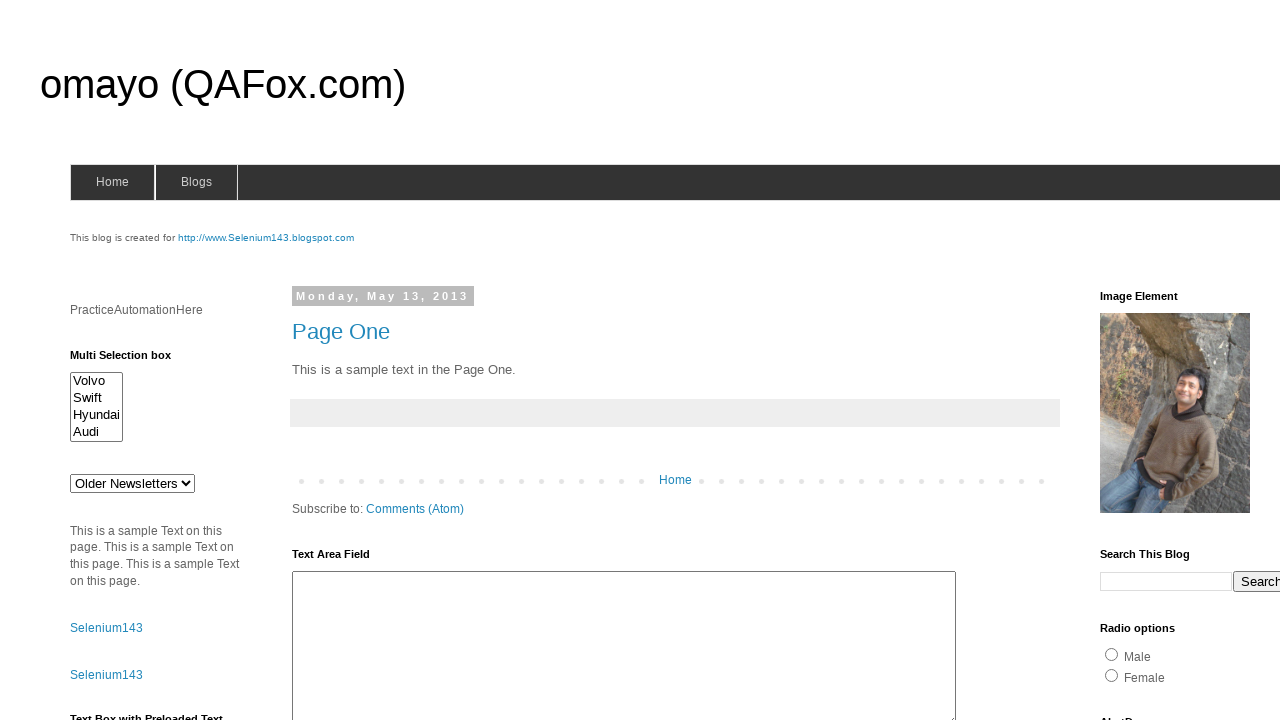

Filled text area #ta1 with 'Test_Data' on #ta1
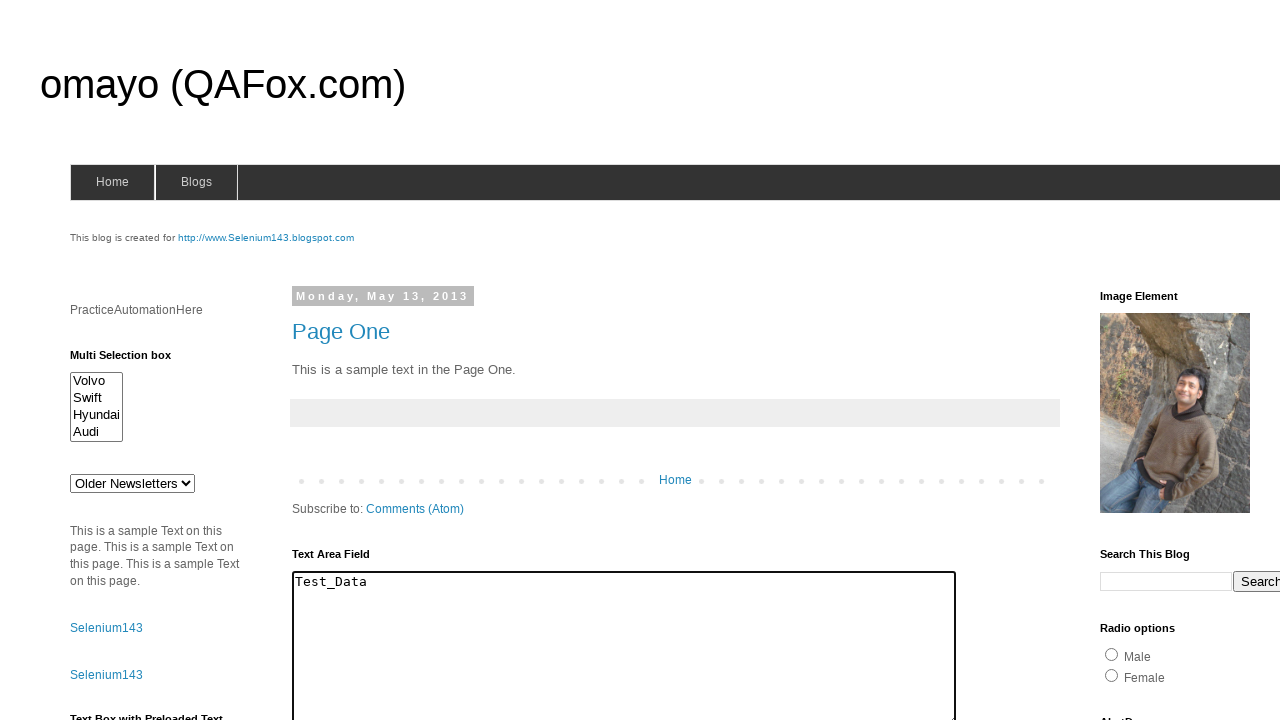

Filled textbox #textbox1 with 'Test WebDriver' on #textbox1
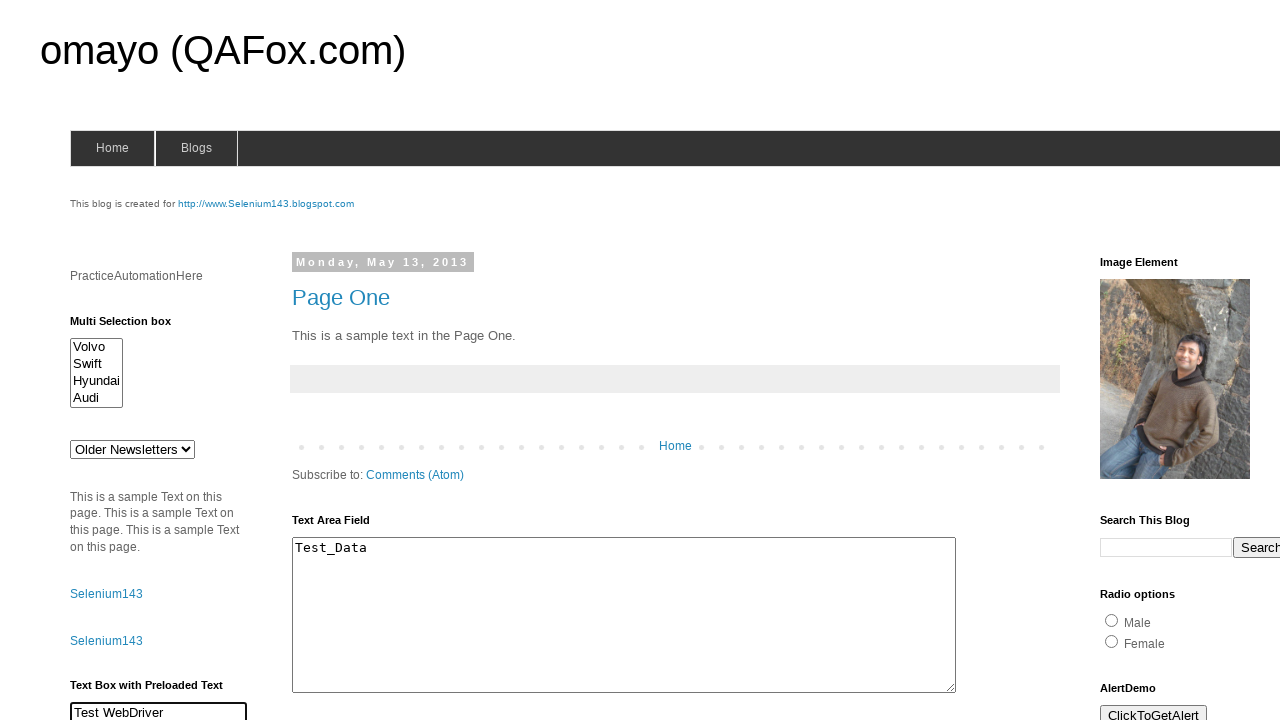

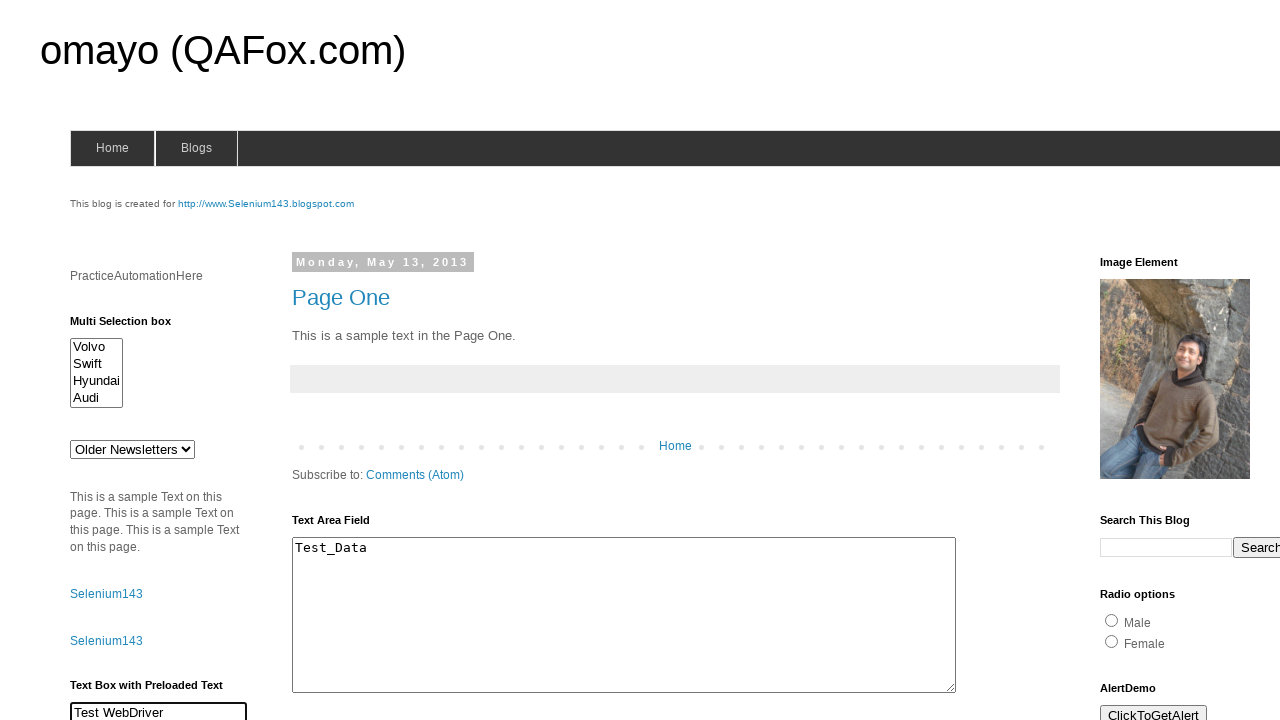